Tests table sorting functionality by clicking on a column header and verifying that the items are sorted, then finds and displays the price of beans

Starting URL: https://rahulshettyacademy.com/seleniumPractise/#/offers

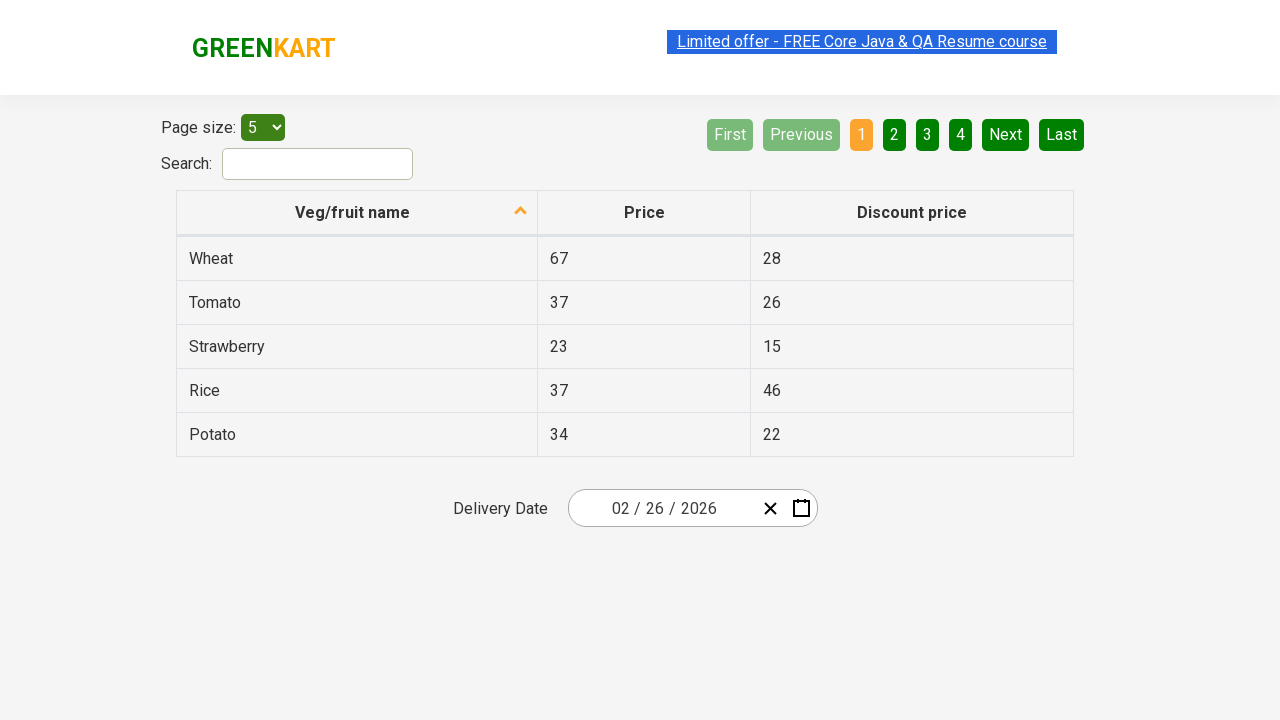

Clicked first column header to sort table at (357, 213) on xpath=//tr/th[1]
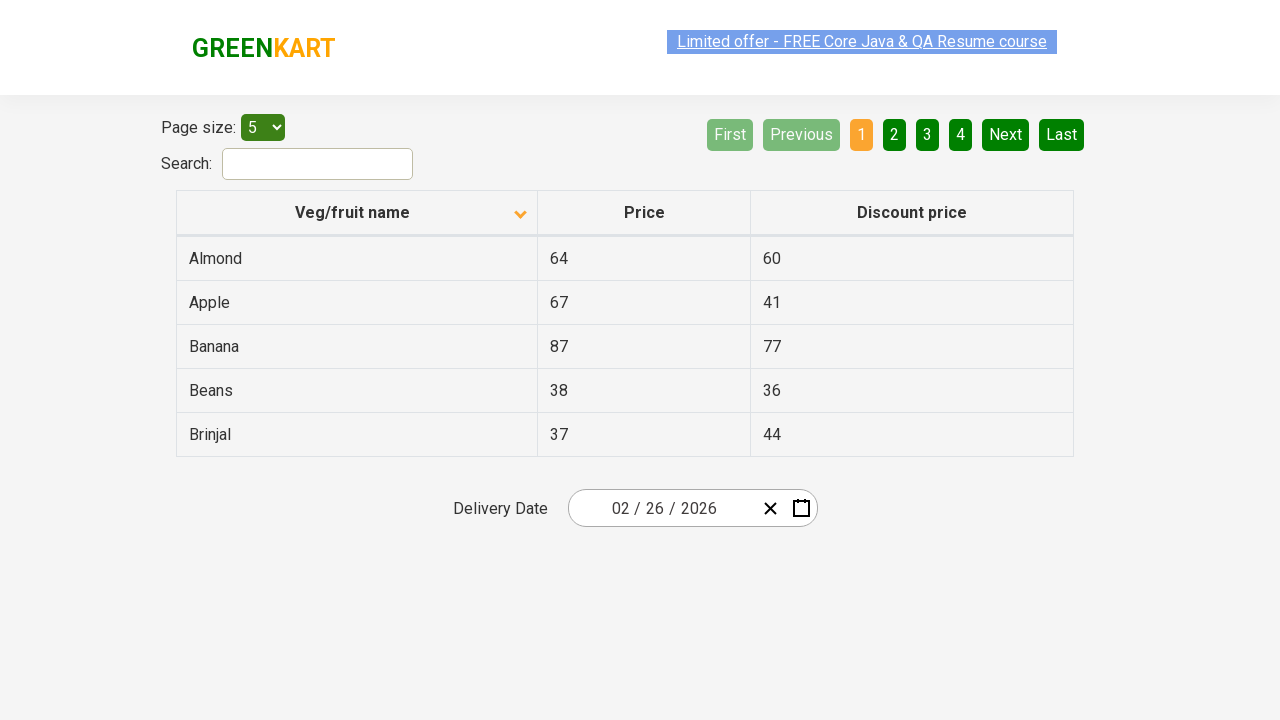

Waited for table to be sorted
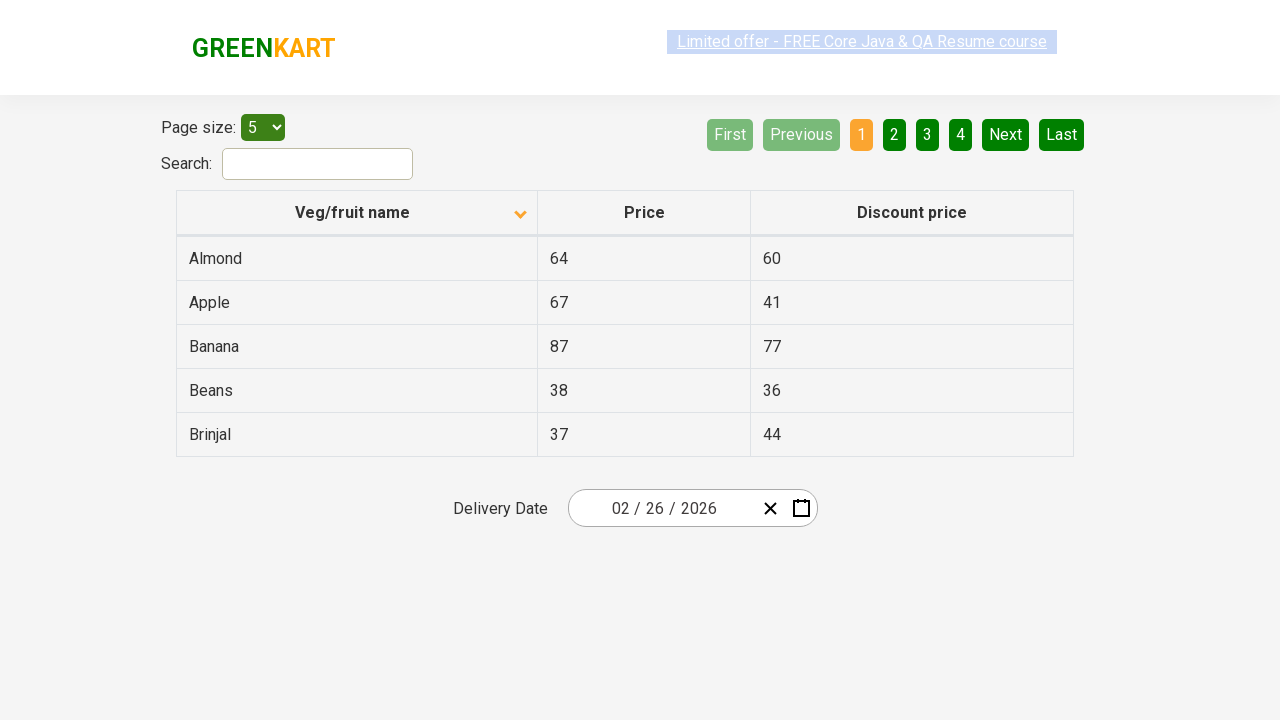

Retrieved all elements from first column
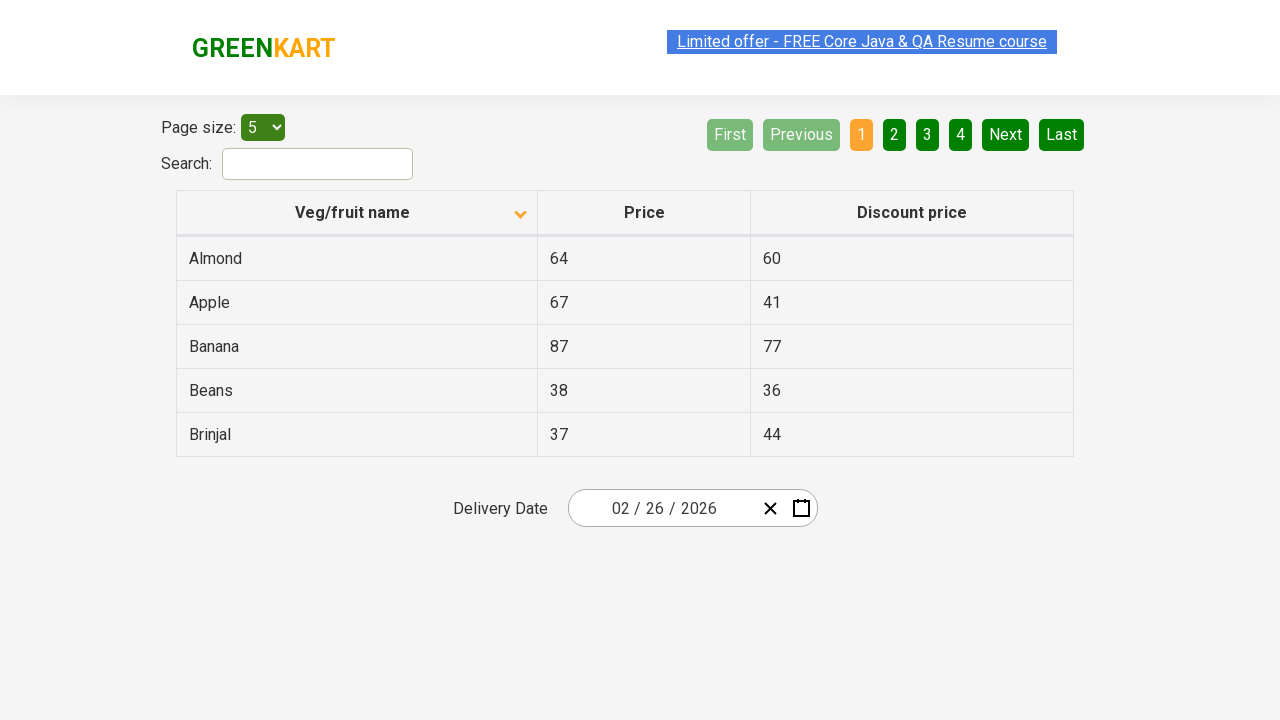

Extracted text content from all column elements
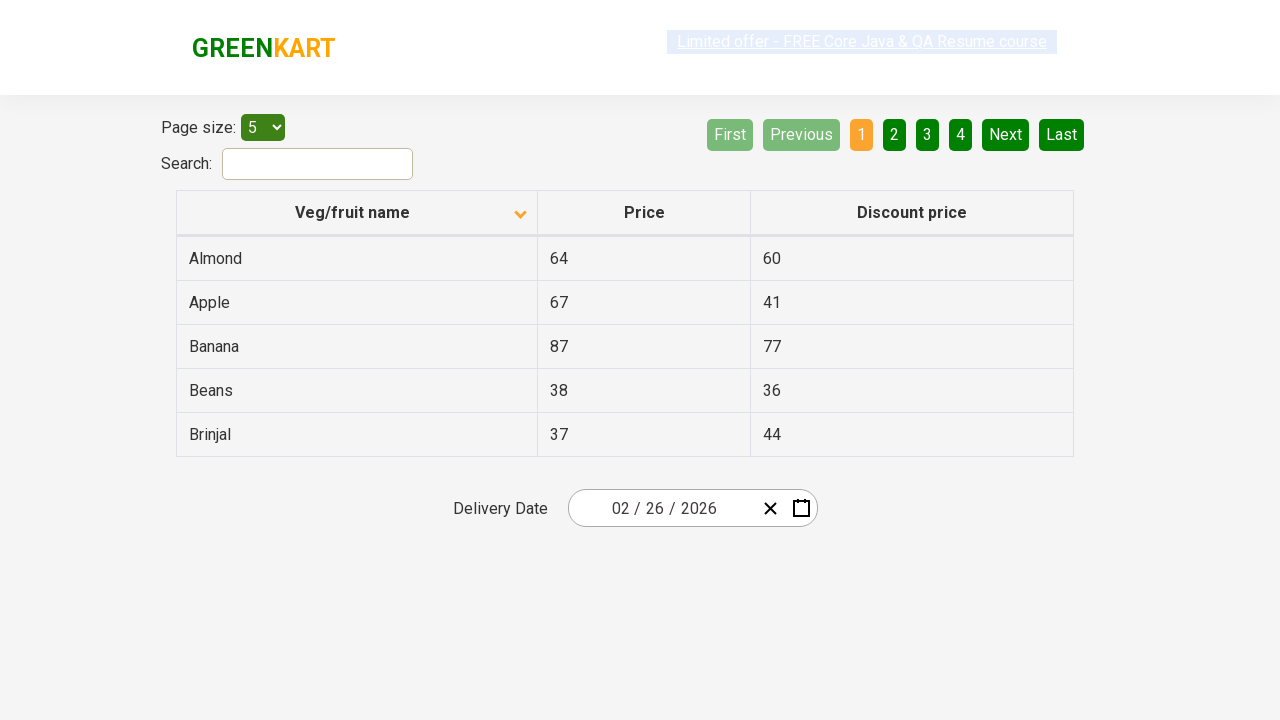

Created sorted version of the list
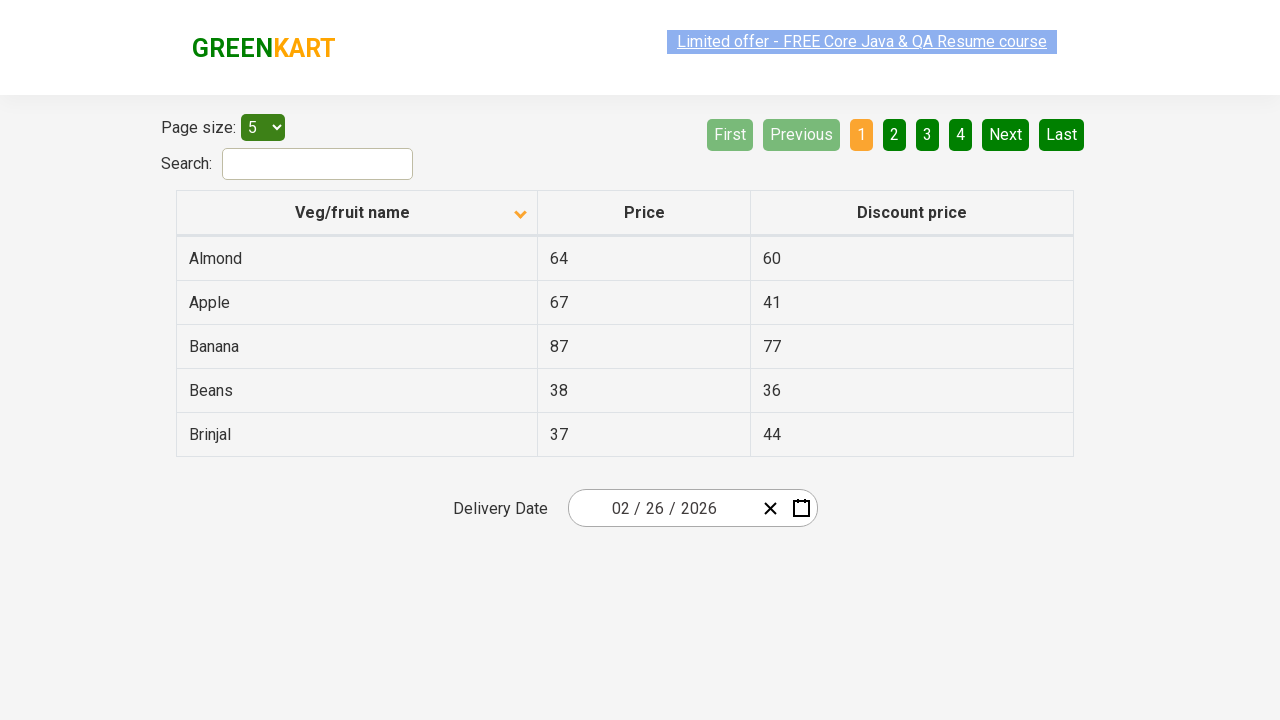

Verified table is properly sorted alphabetically
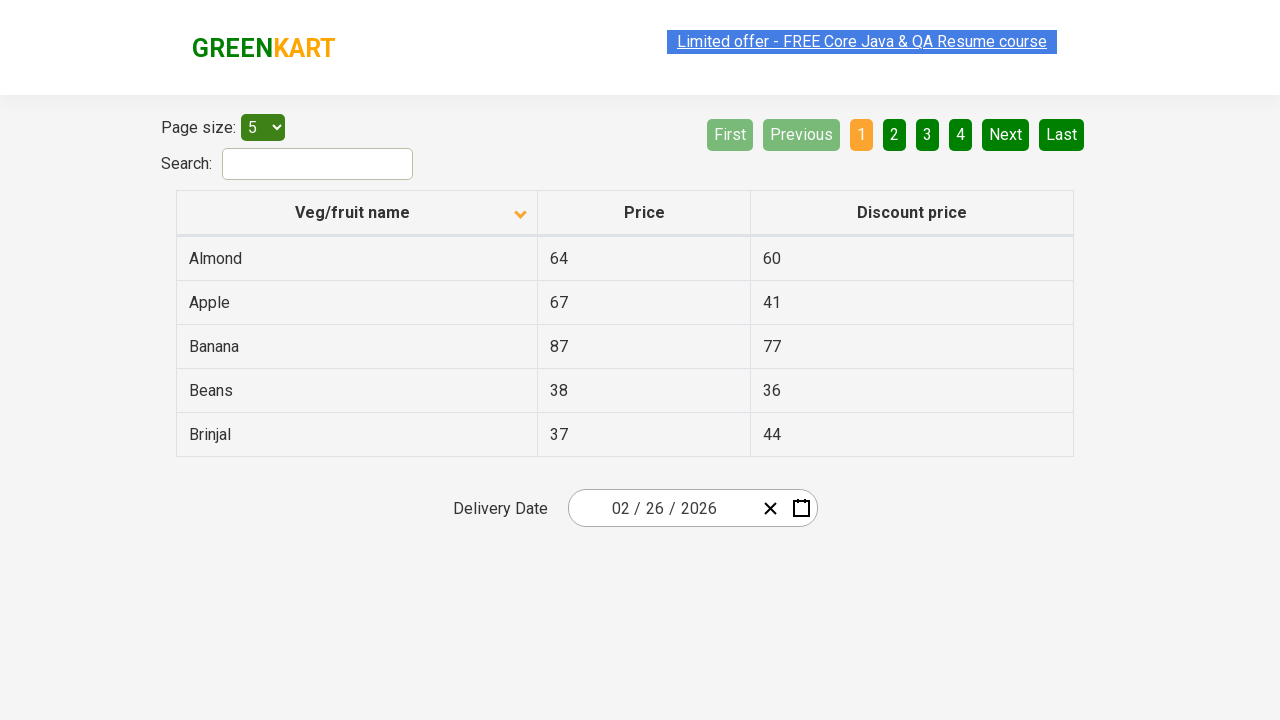

Searched for 'Beans' in the sorted table
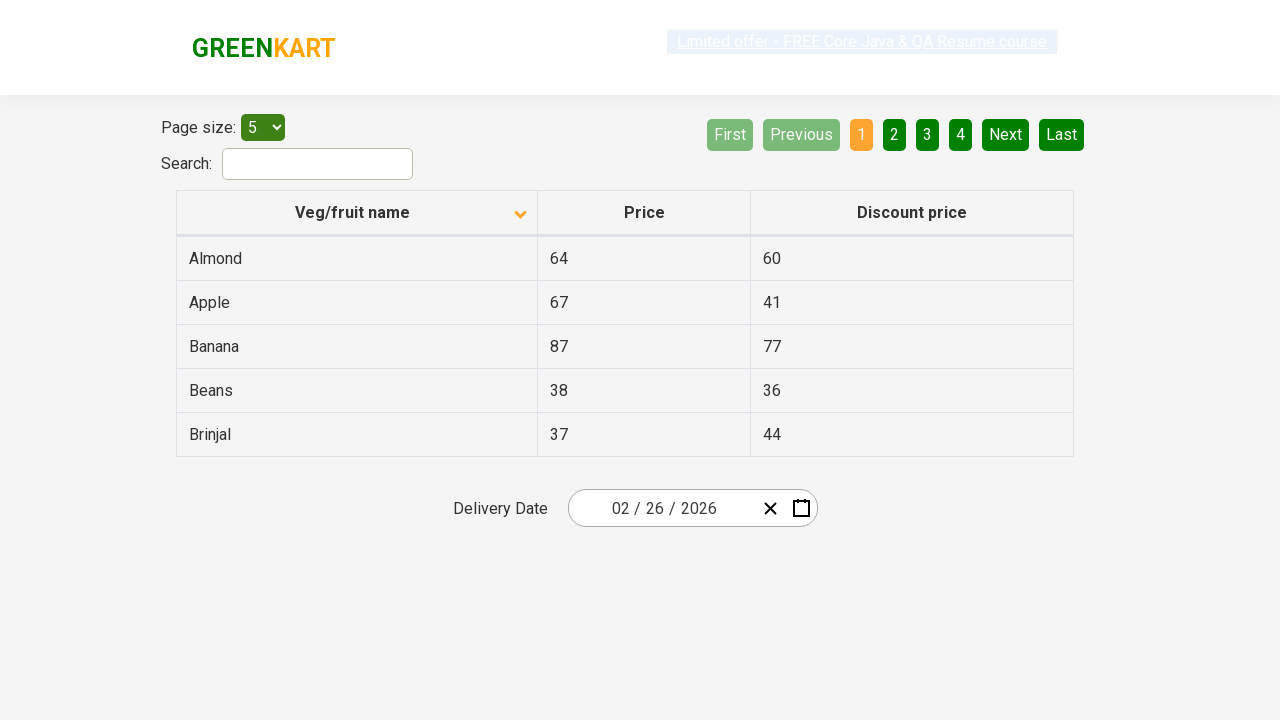

Found Beans and retrieved its price: 38
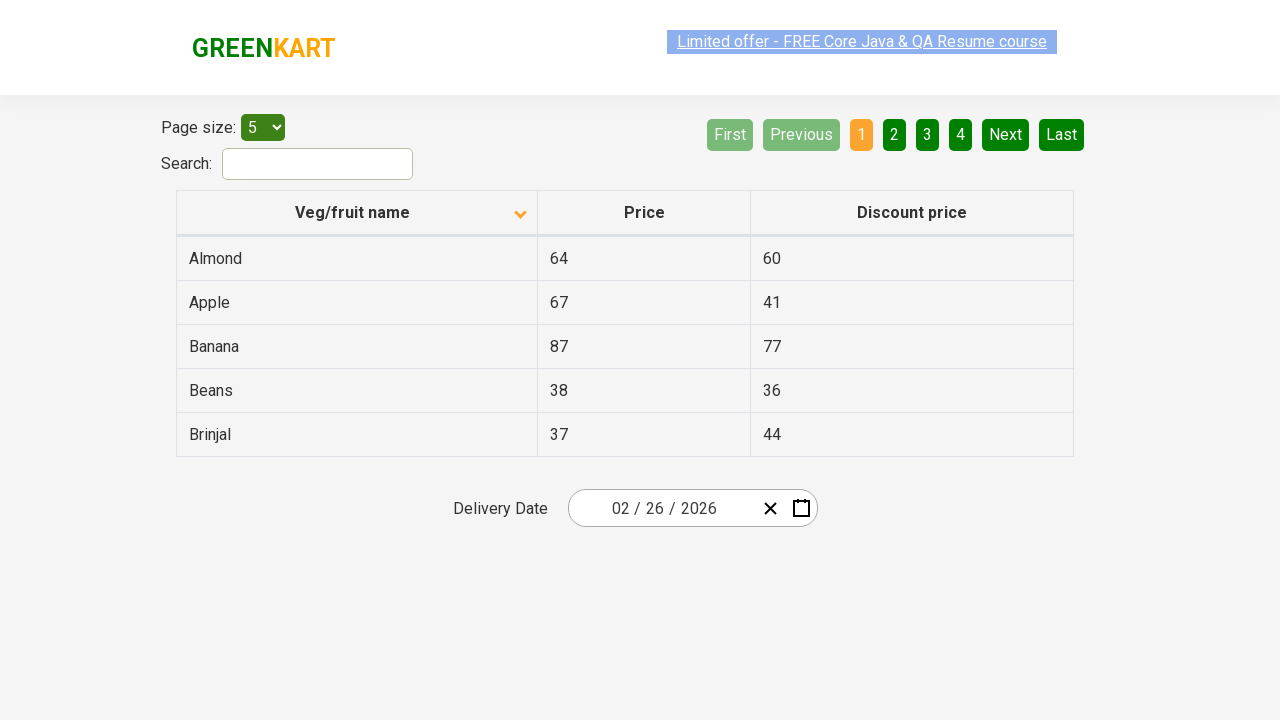

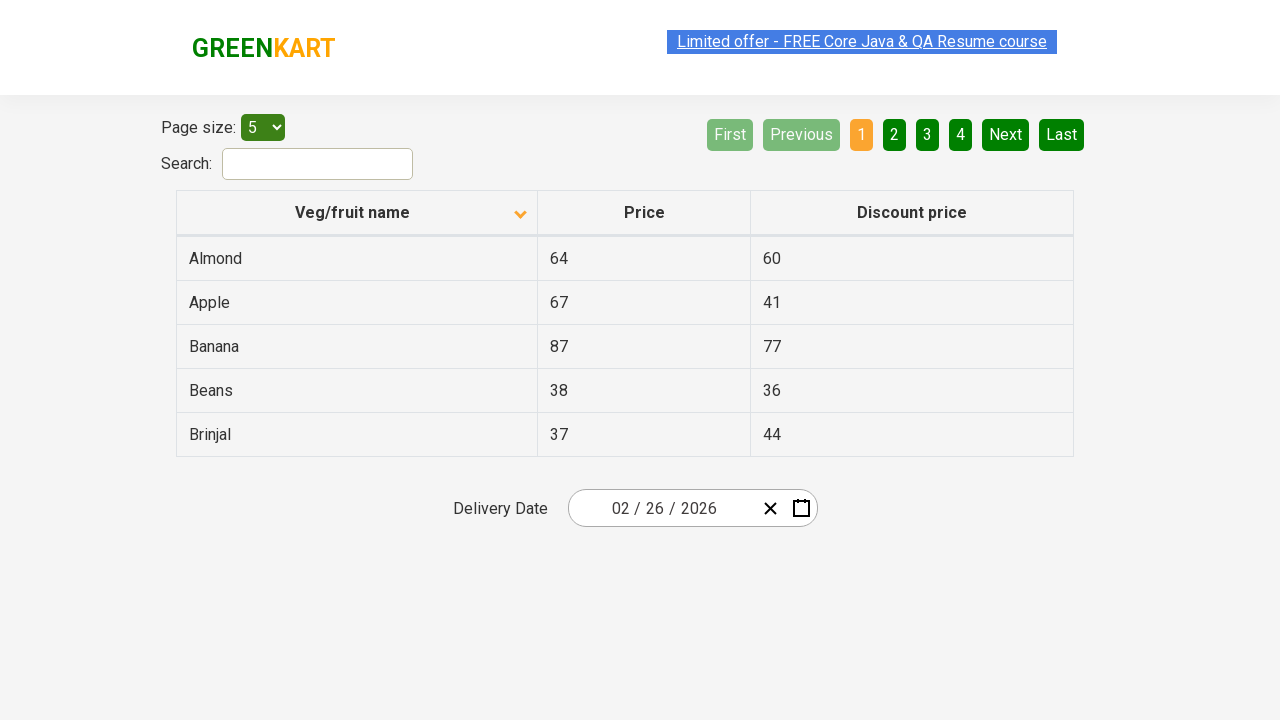